Tests form interaction on a practice automation site by filling a name input field and clicking a male gender radio button

Starting URL: https://testautomationpractice.blogspot.com/

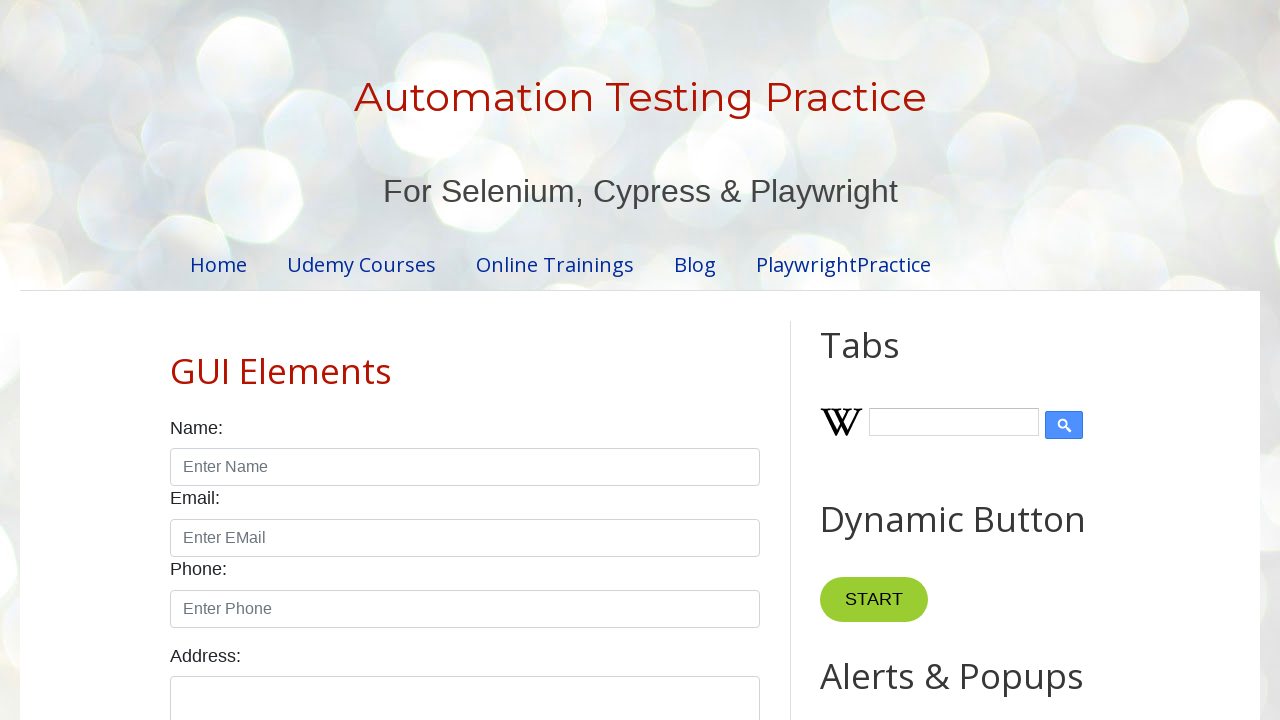

Filled name input field with 'hello' on input#name
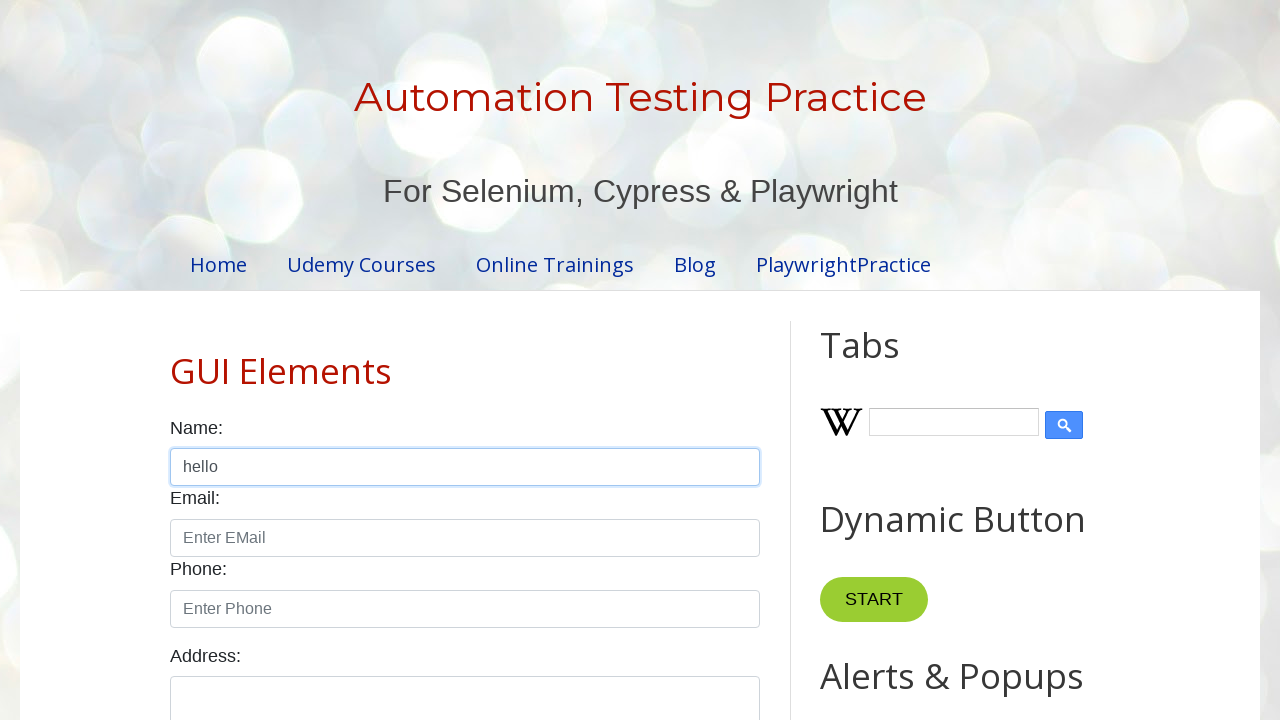

Clicked male gender radio button at (176, 360) on input#male
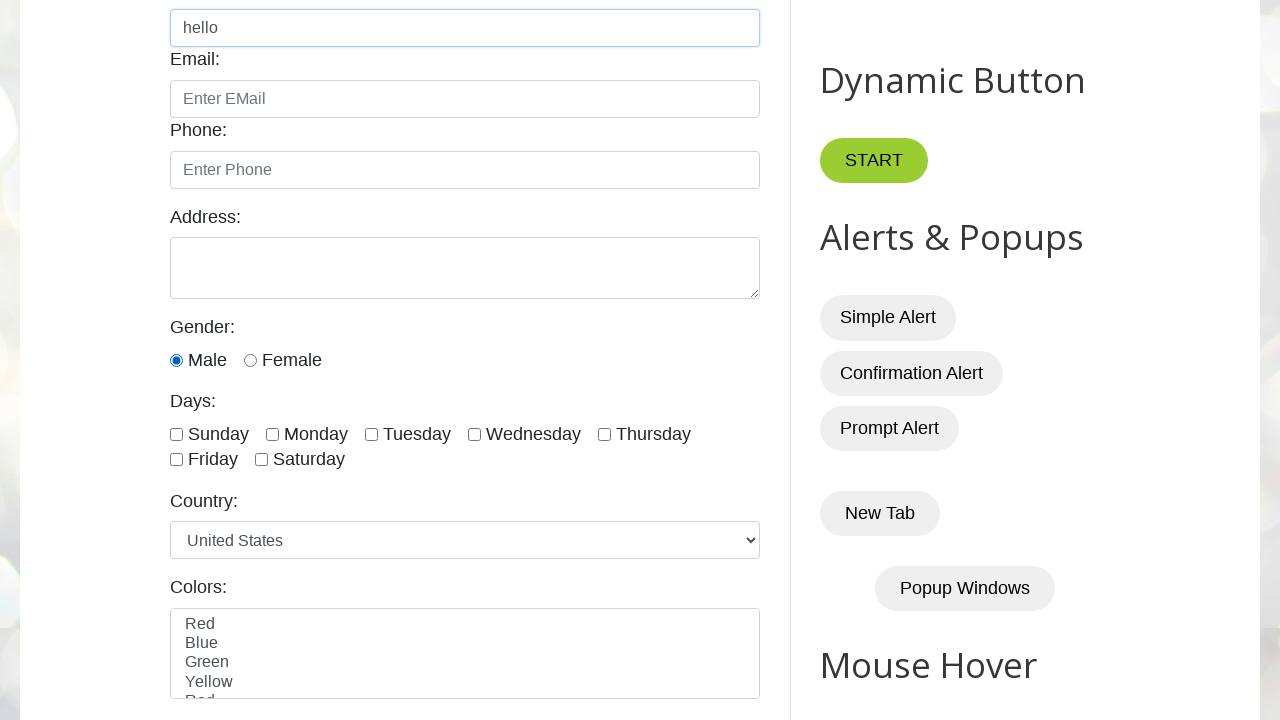

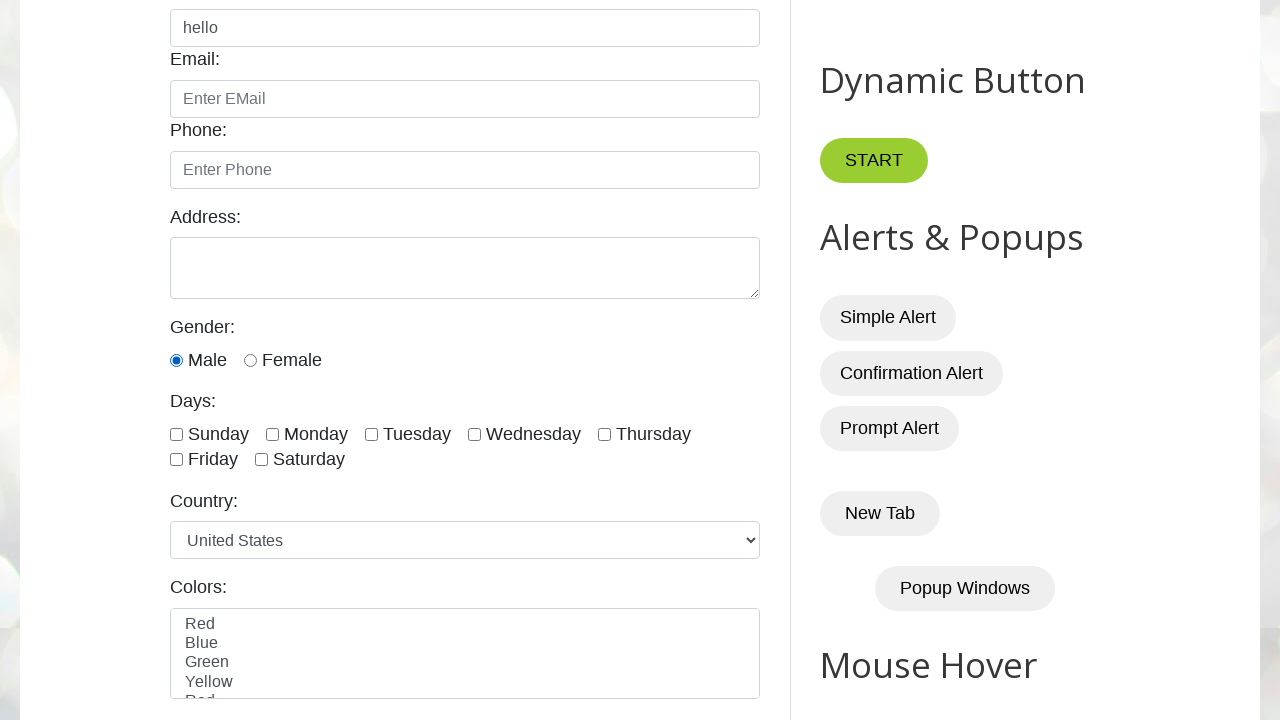